Tests navigation between all three product categories (Phones, Laptops, Monitors)

Starting URL: https://www.demoblaze.com/

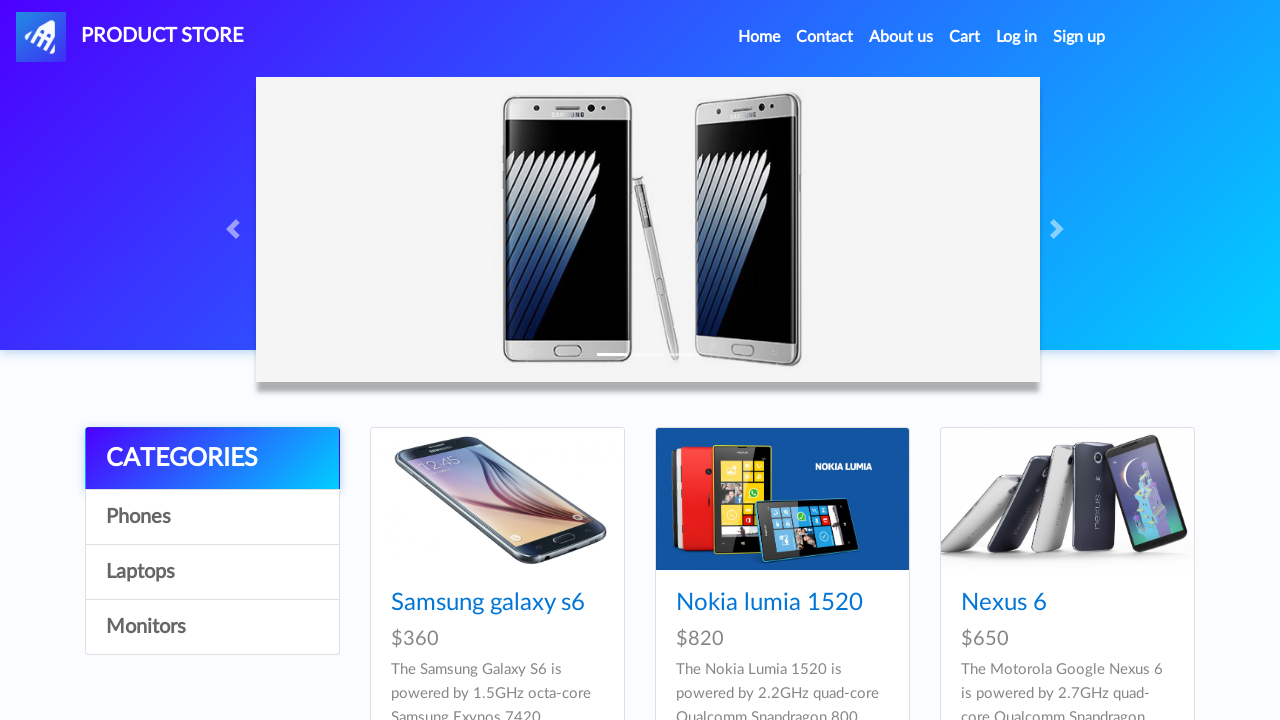

Clicked on Phones category at (212, 517) on a:has-text('Phones')
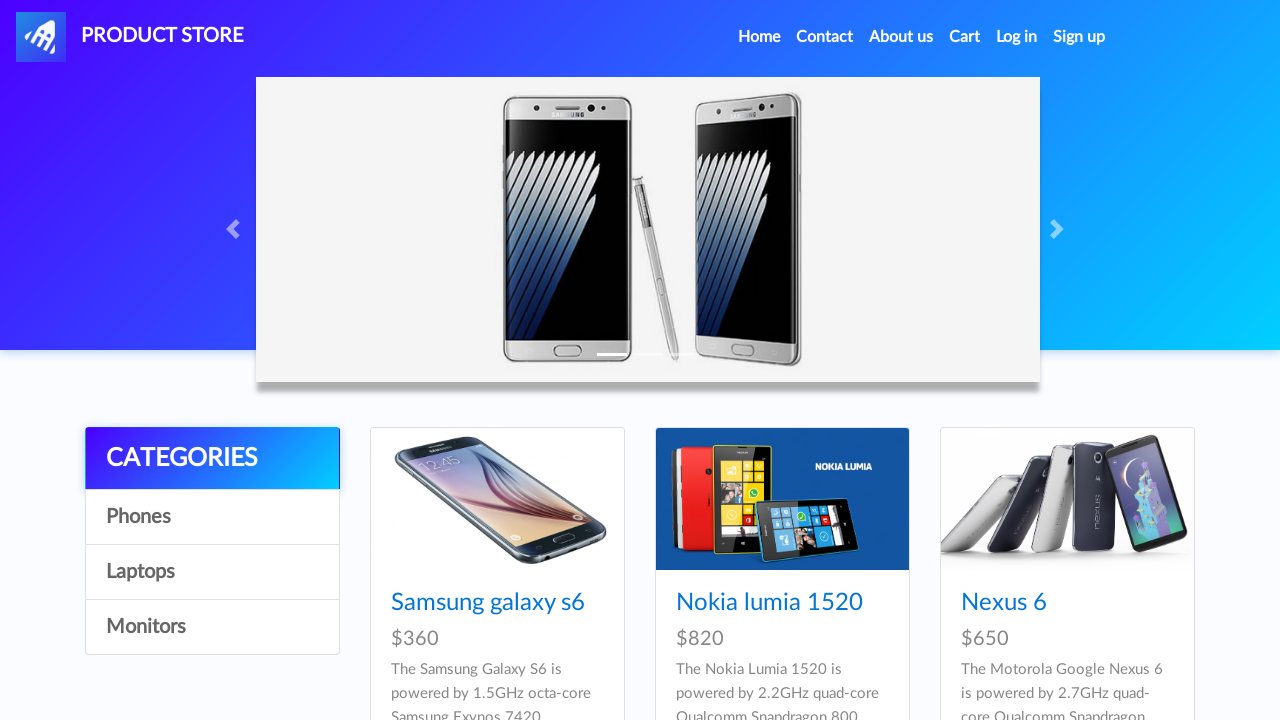

Waited 1 second for Phones category to load
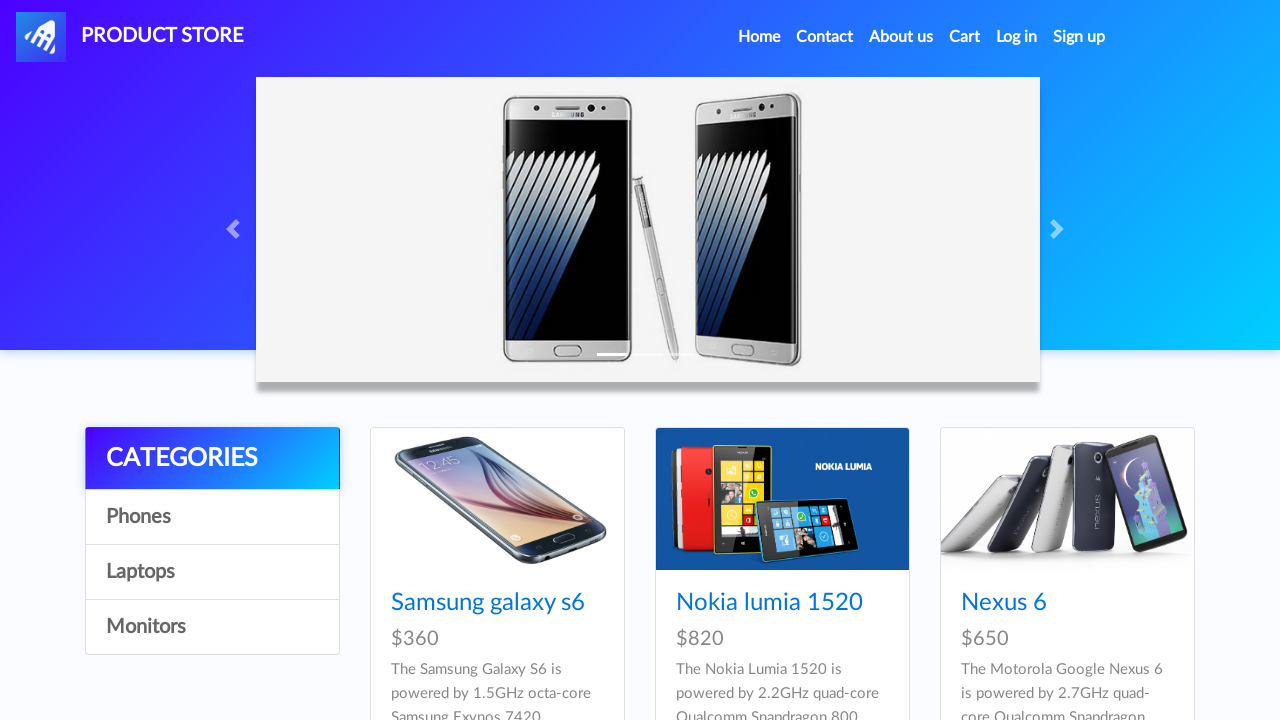

Phones category products loaded successfully
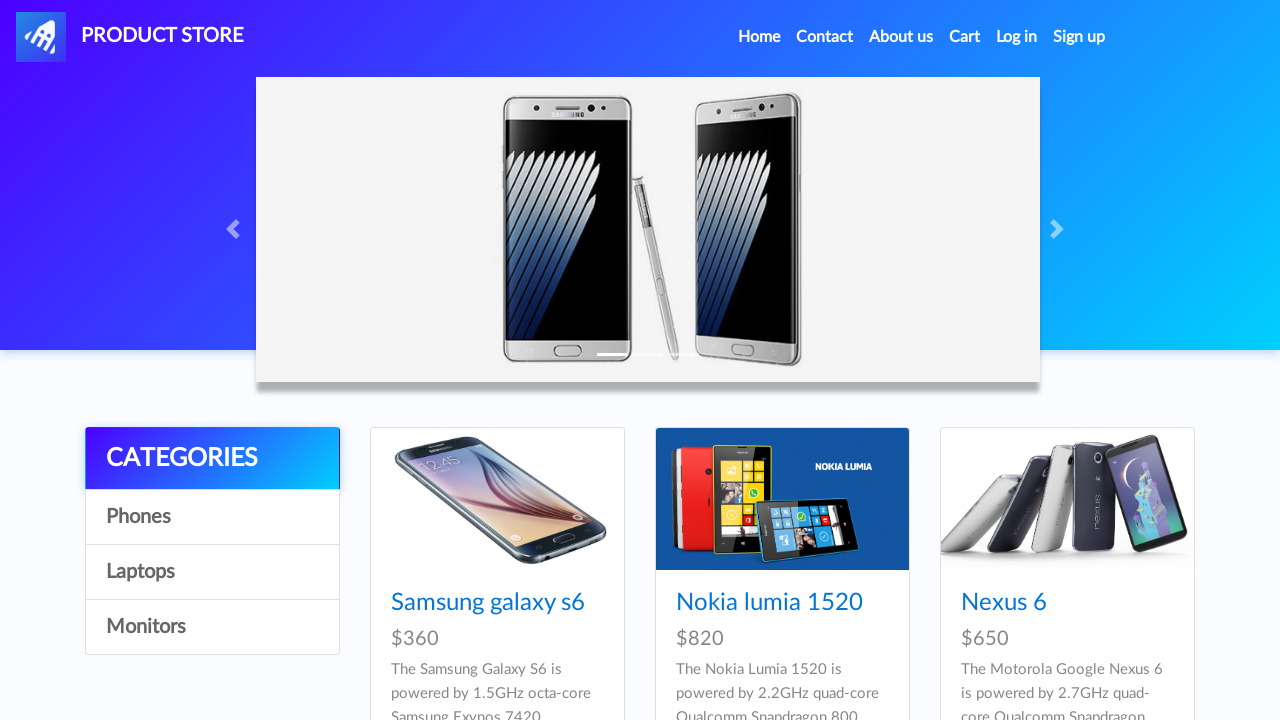

Clicked on Laptops category at (212, 572) on a:has-text('Laptops')
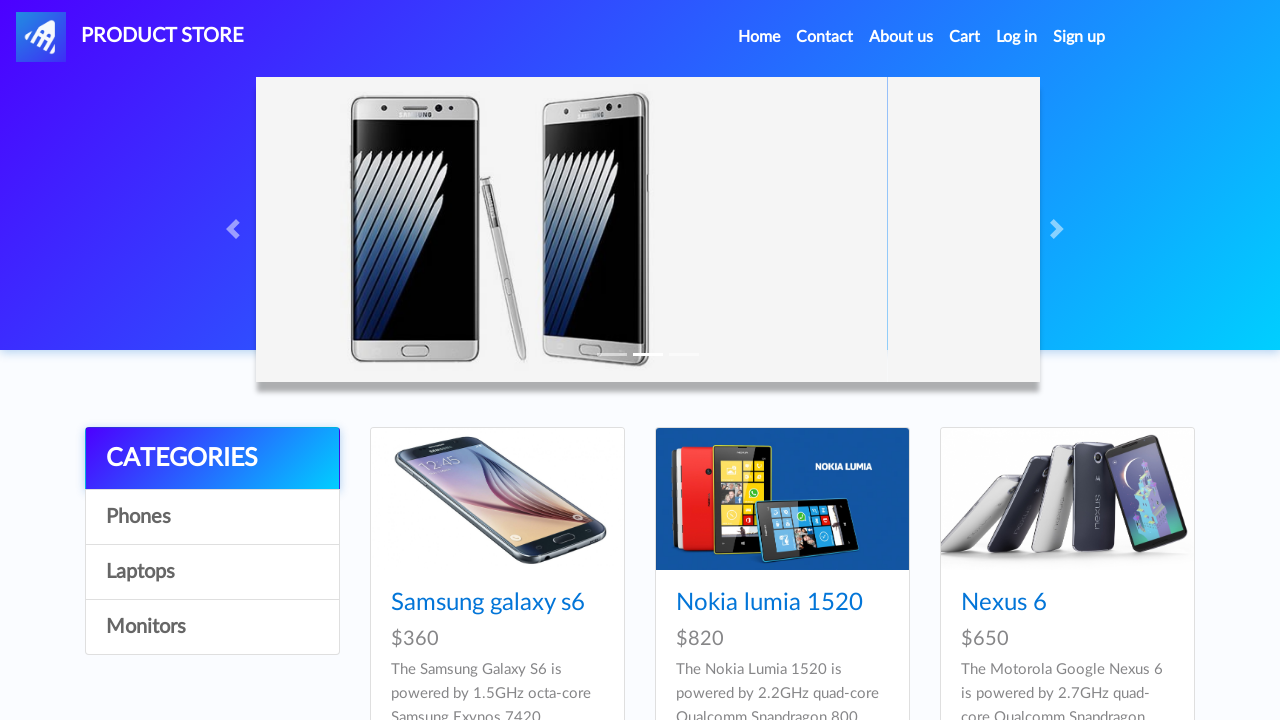

Waited 1 second for Laptops category to load
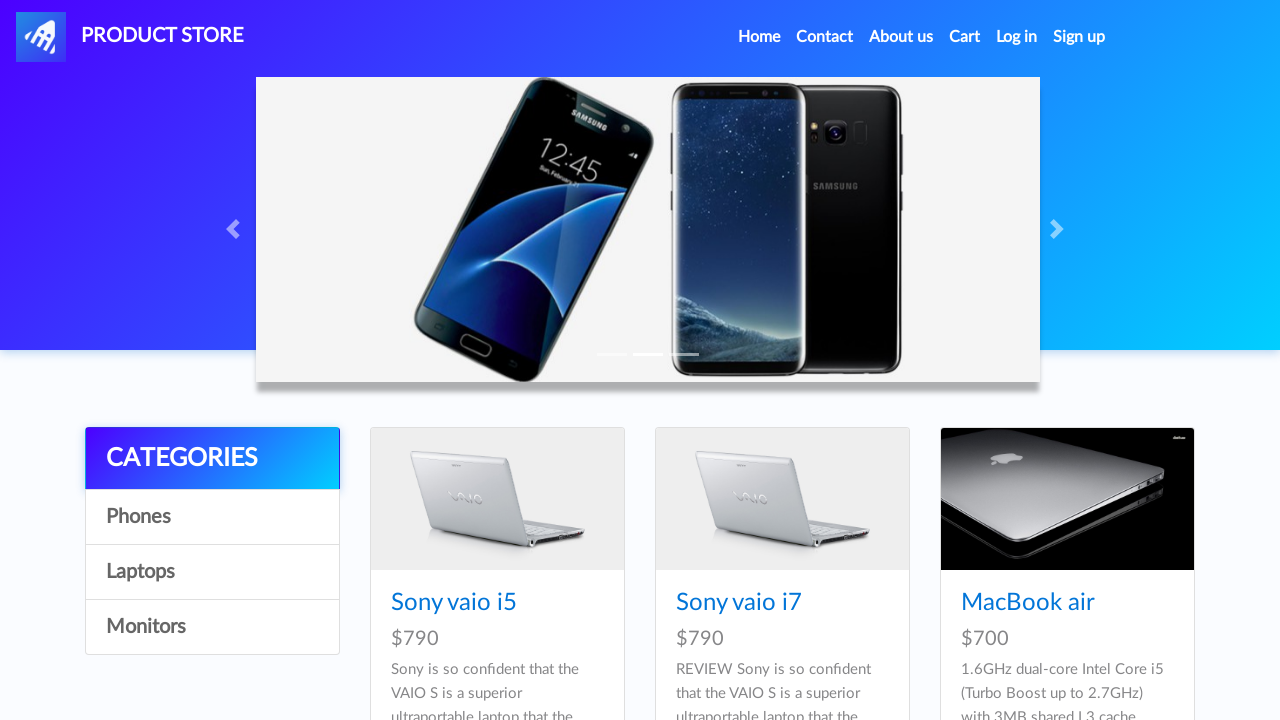

Laptops category products loaded successfully
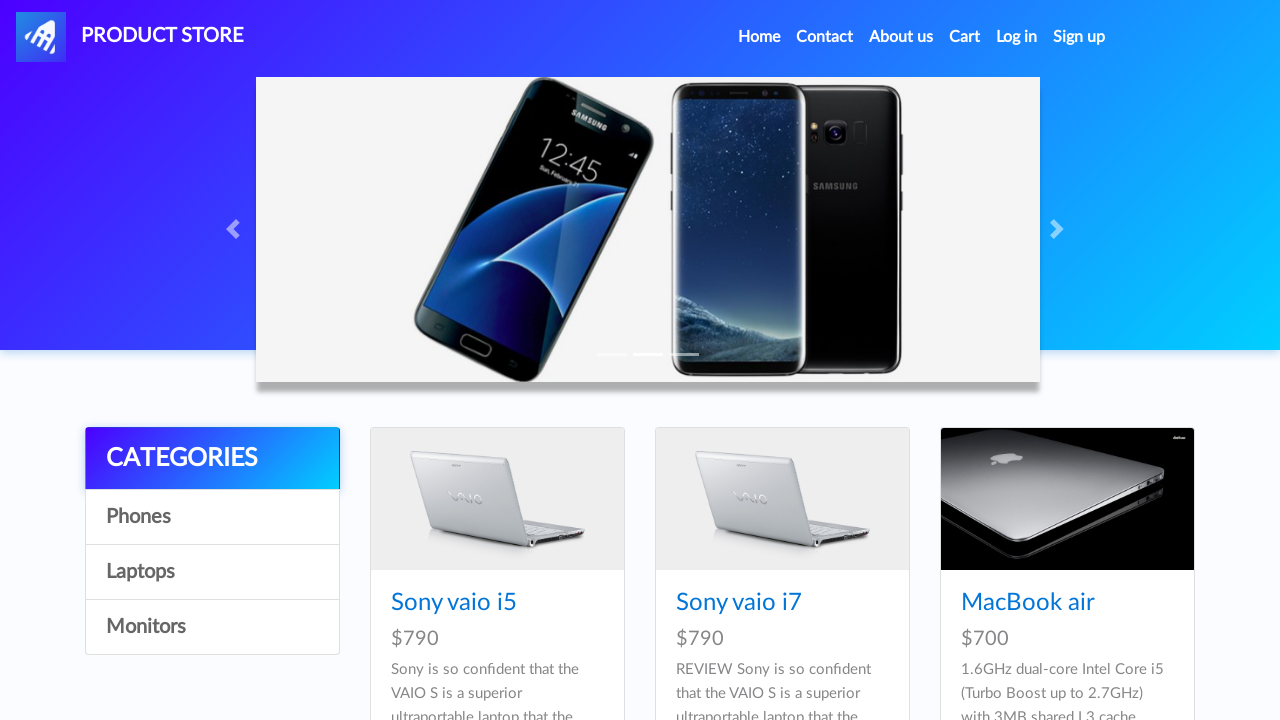

Clicked on Monitors category at (212, 627) on a:has-text('Monitors')
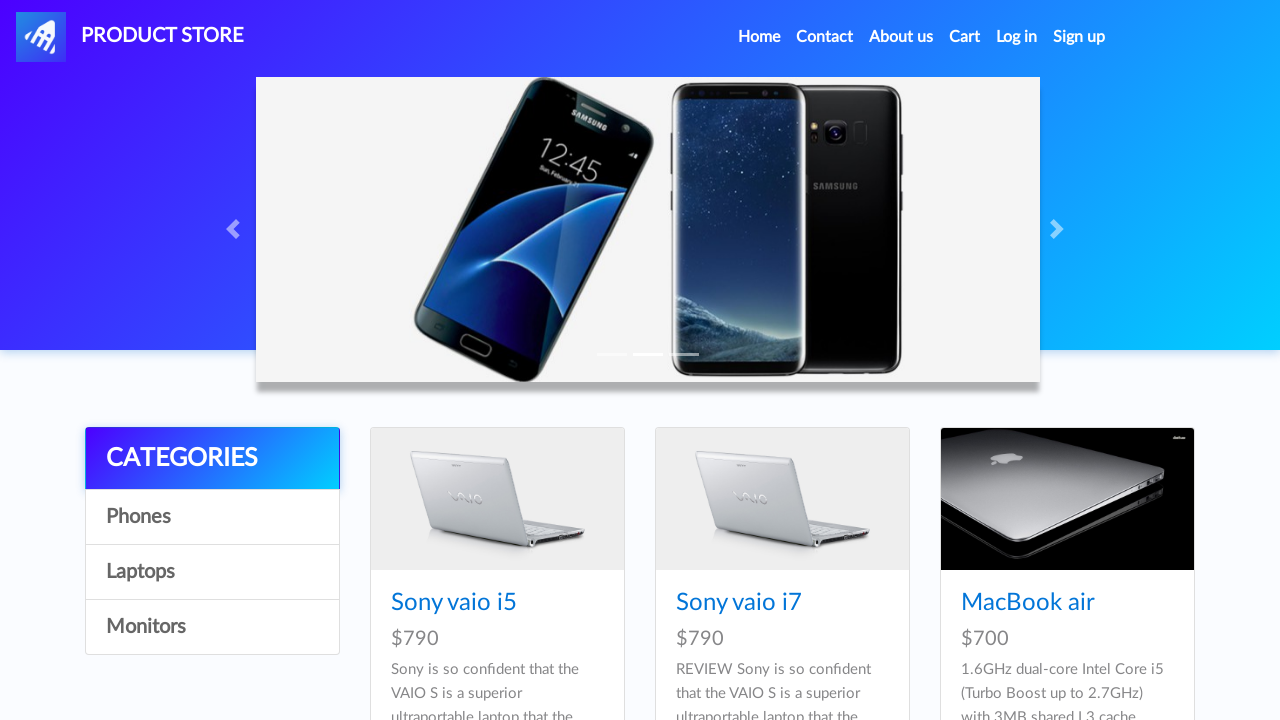

Waited 1 second for Monitors category to load
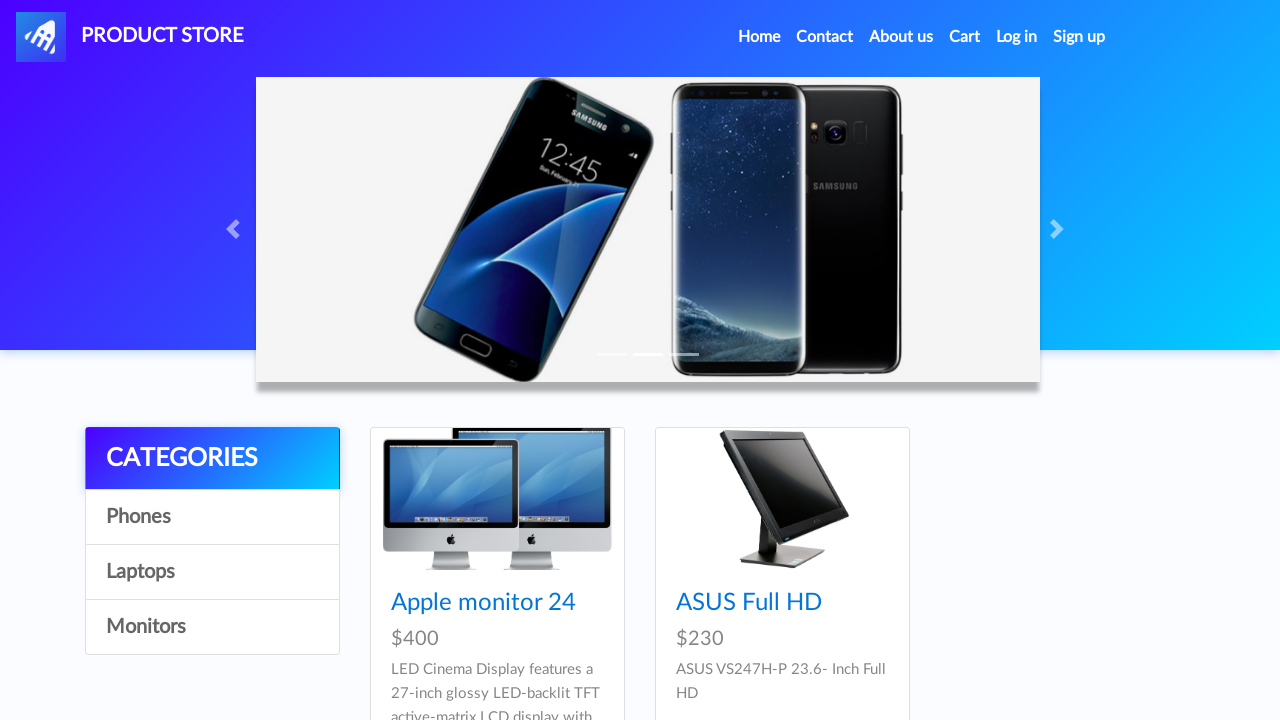

Monitors category products loaded successfully
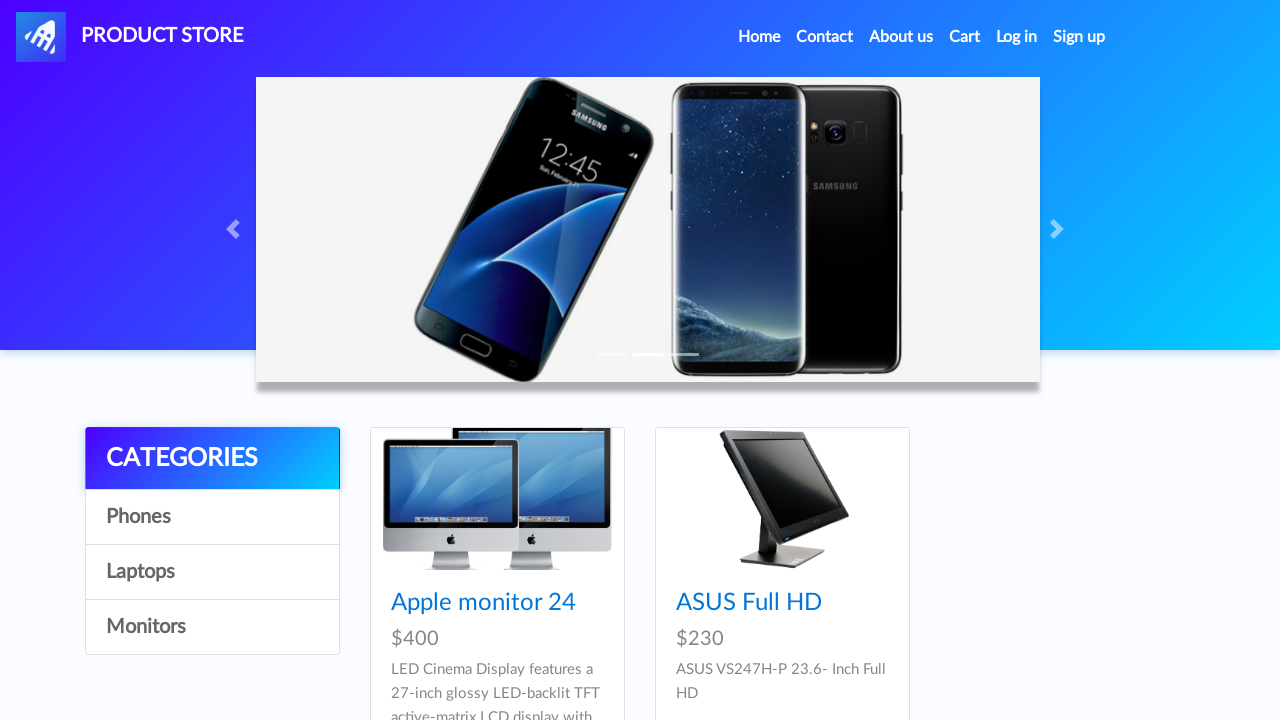

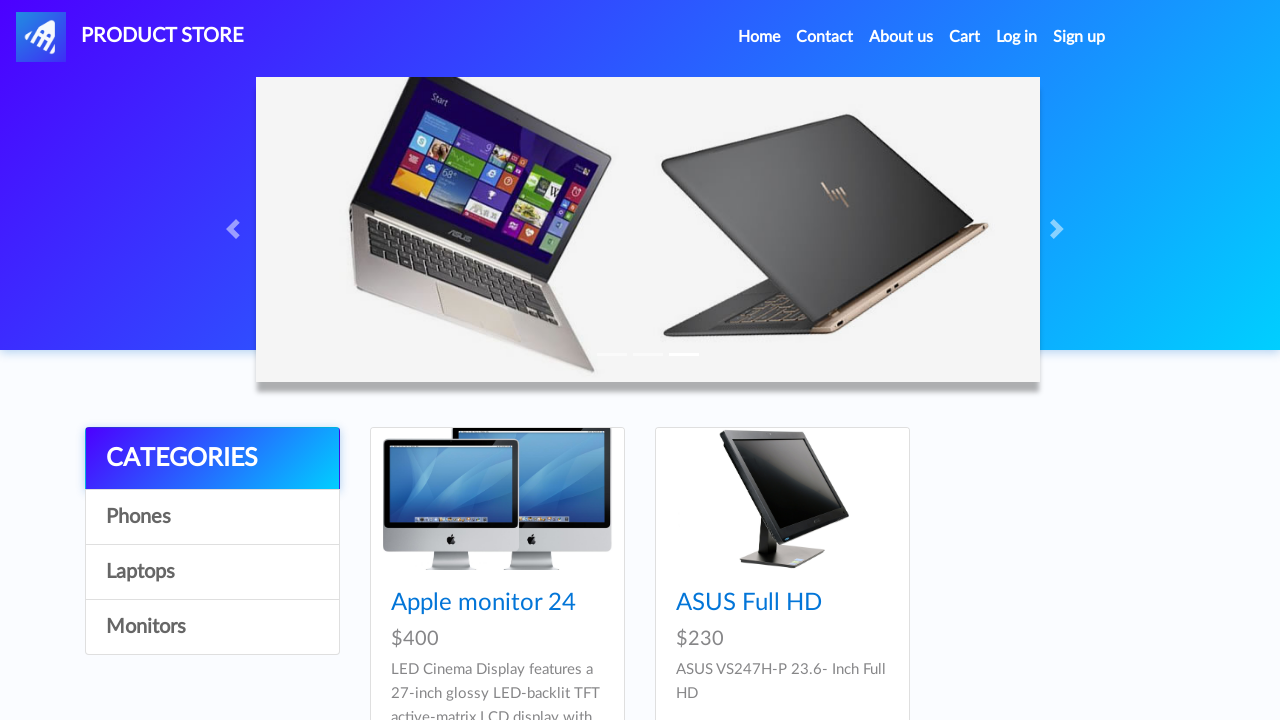